Tests dynamic control elements by clicking Remove button to hide an element, verifying it's gone, then clicking Add button to show it again and verifying it's back

Starting URL: https://the-internet.herokuapp.com/dynamic_controls

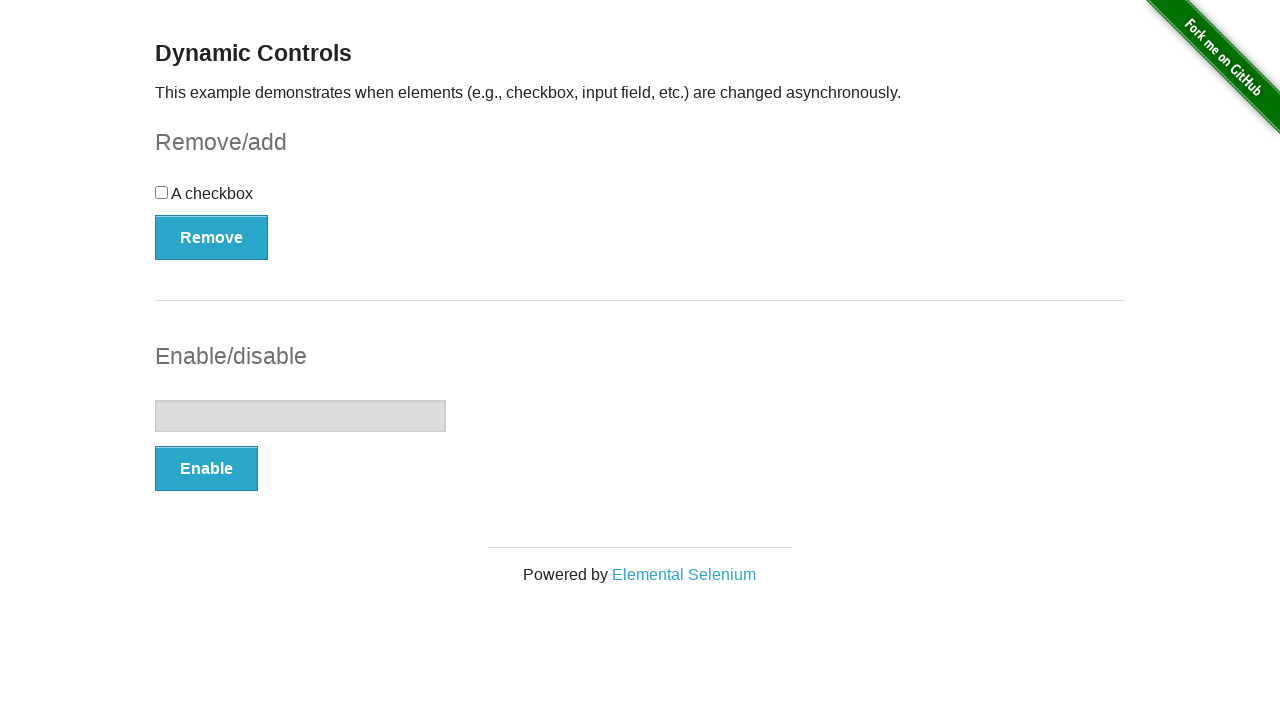

Clicked Remove button to hide the checkbox element at (212, 237) on button:has-text('Remove')
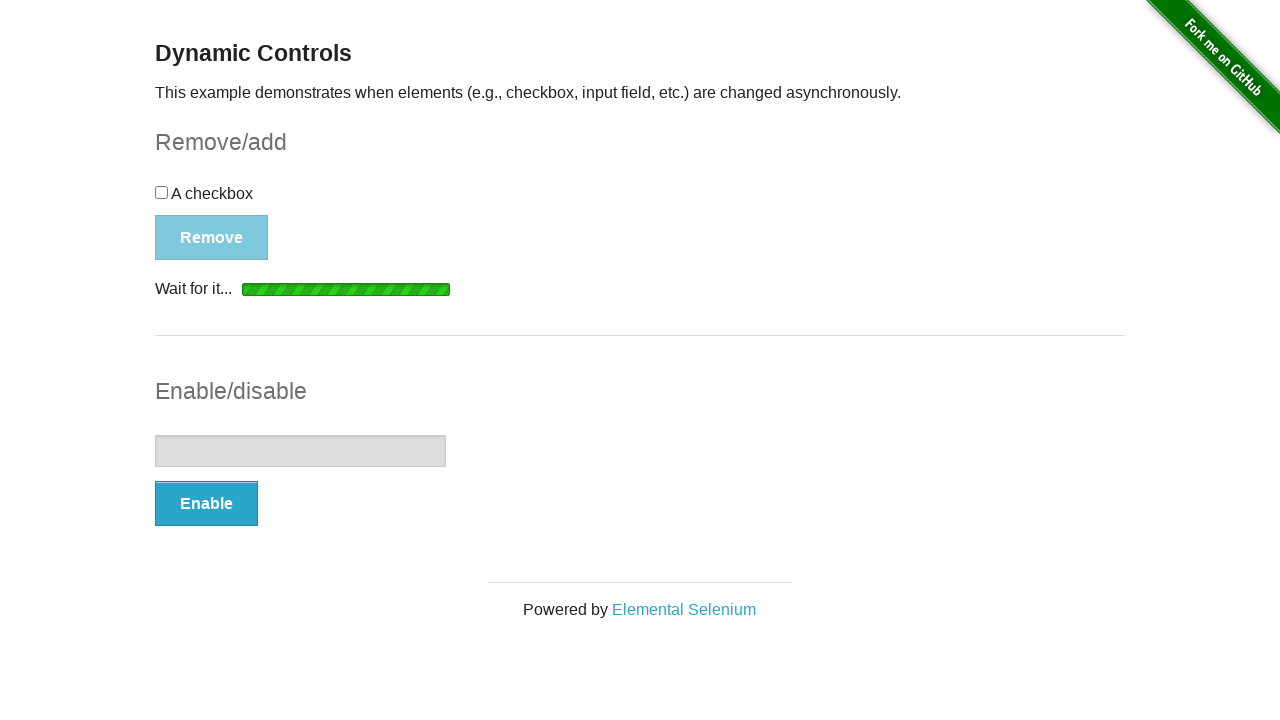

Waited for message element to become visible
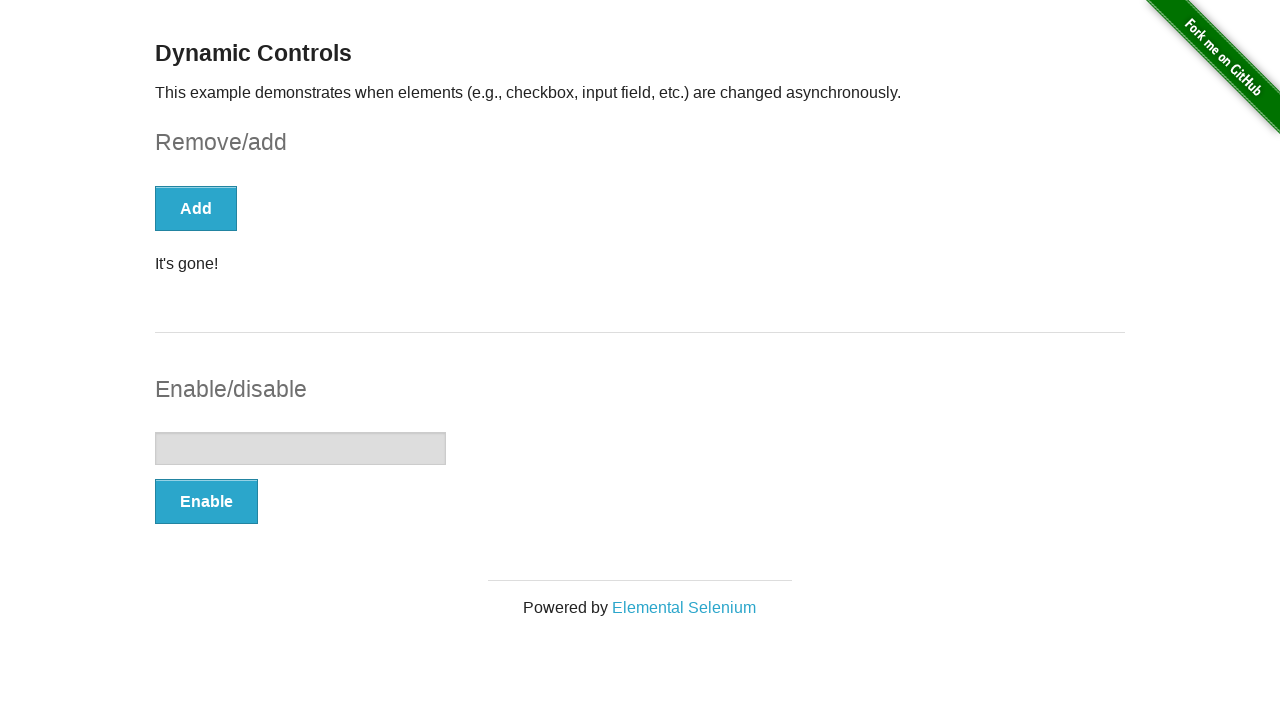

Located message element
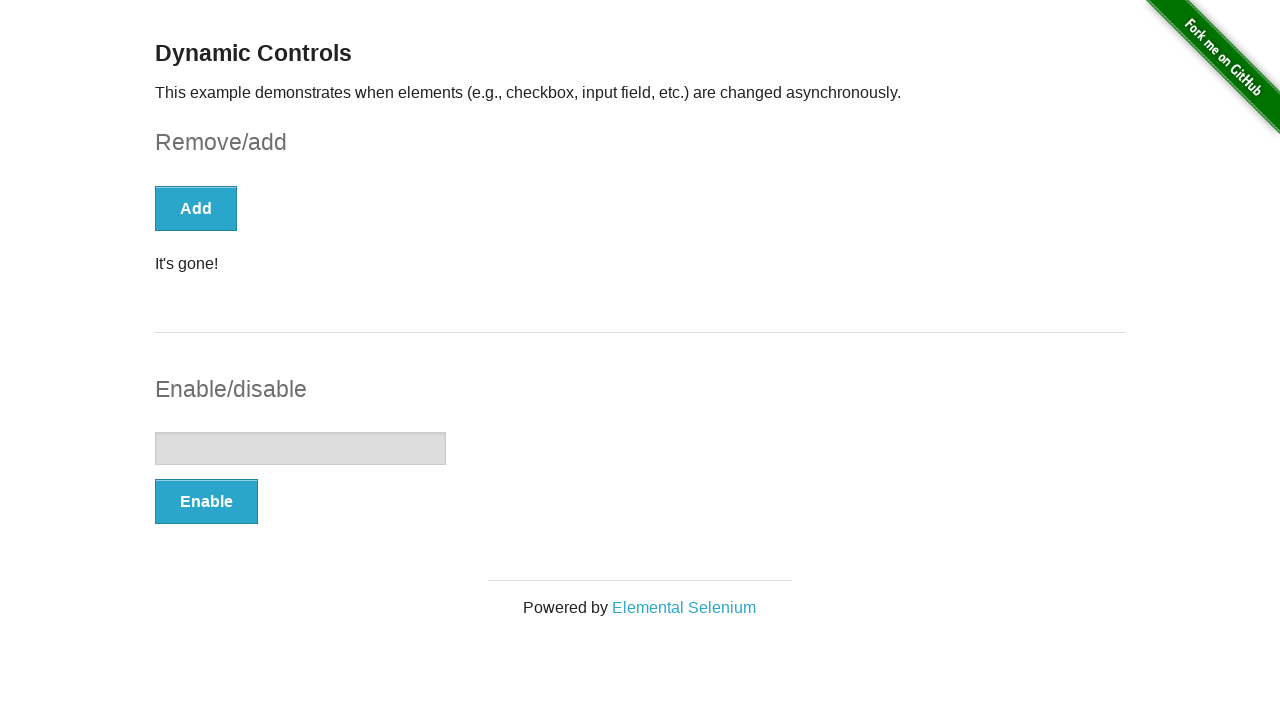

Verified message element is visible
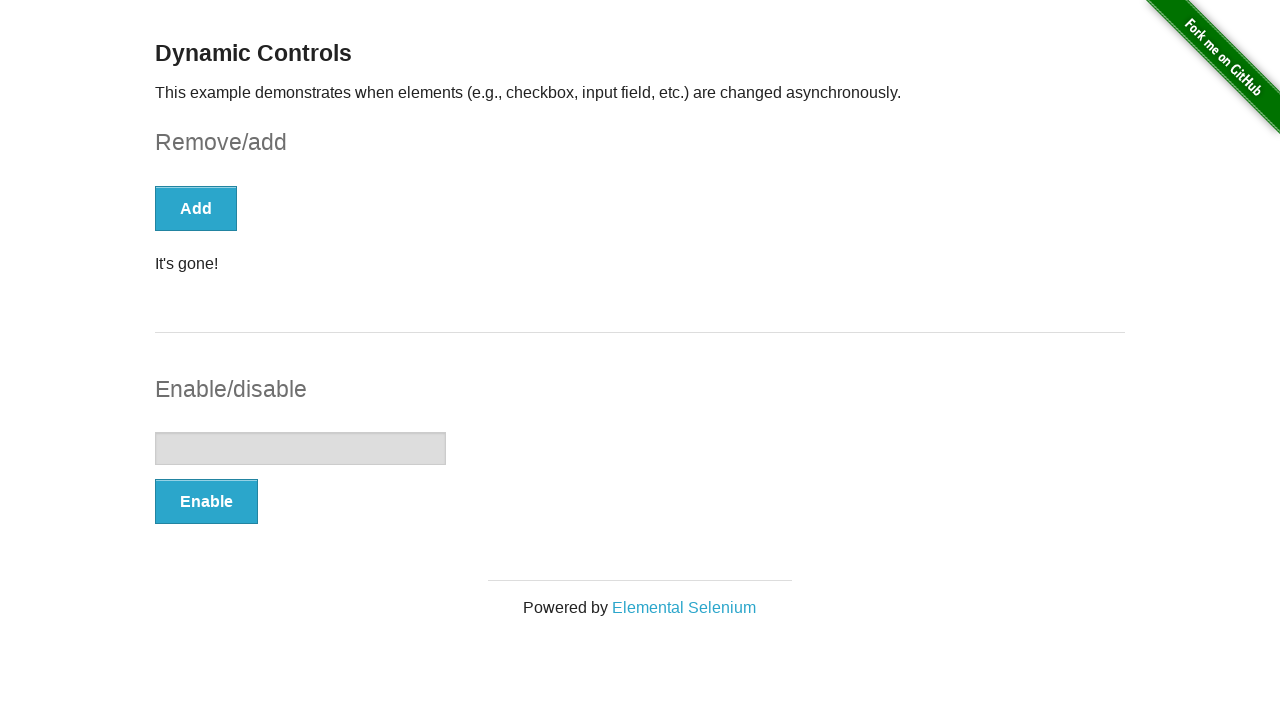

Verified 'It's gone!' message is displayed
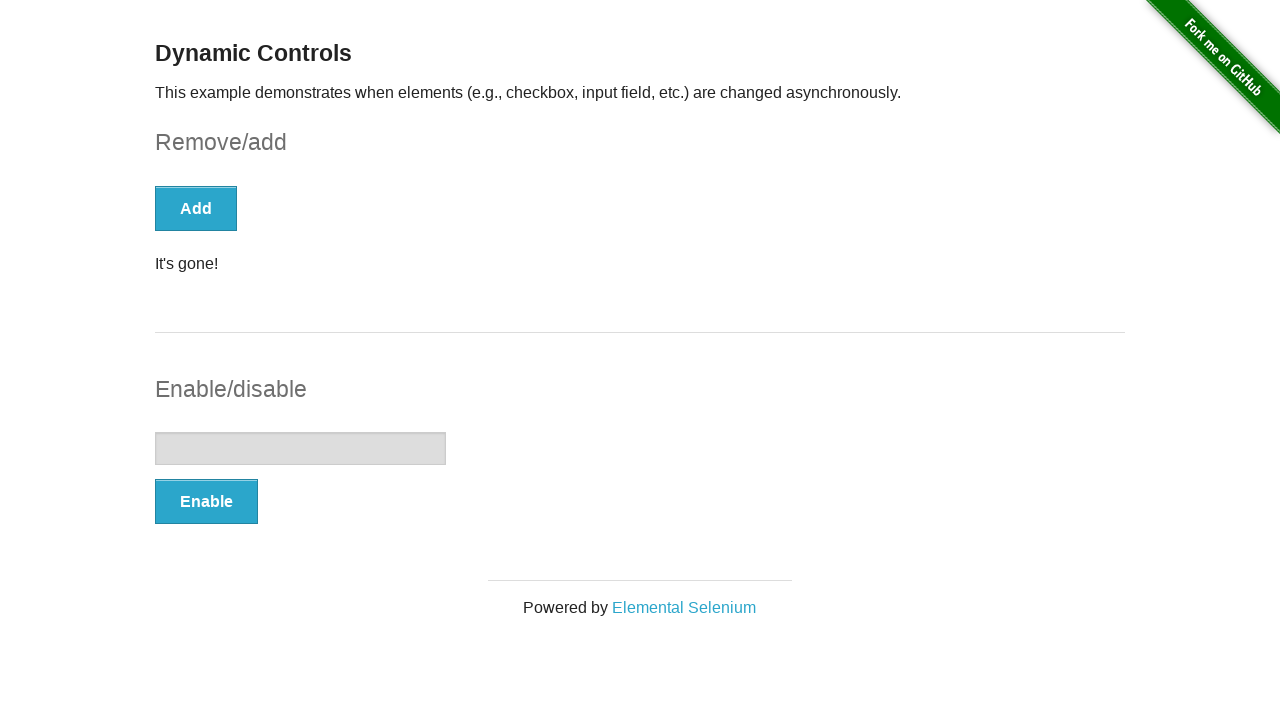

Clicked Add button to restore the checkbox element at (196, 208) on button:has-text('Add')
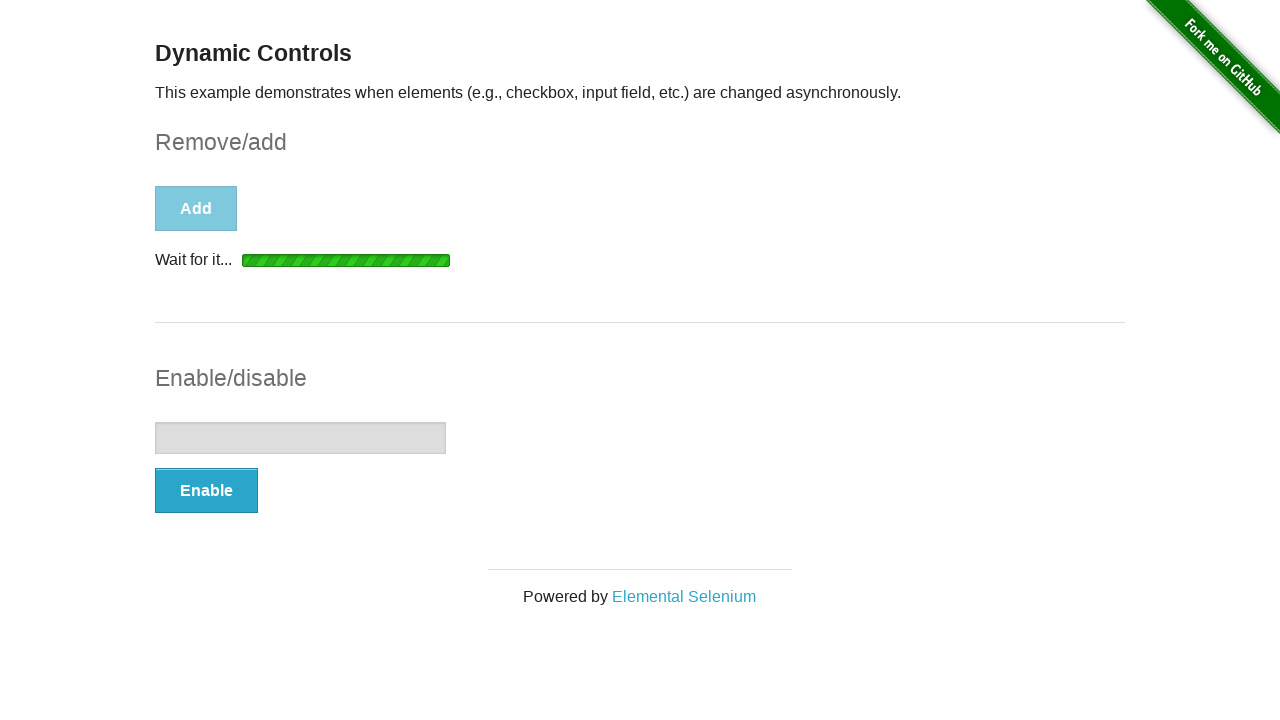

Waited for message element to become visible again
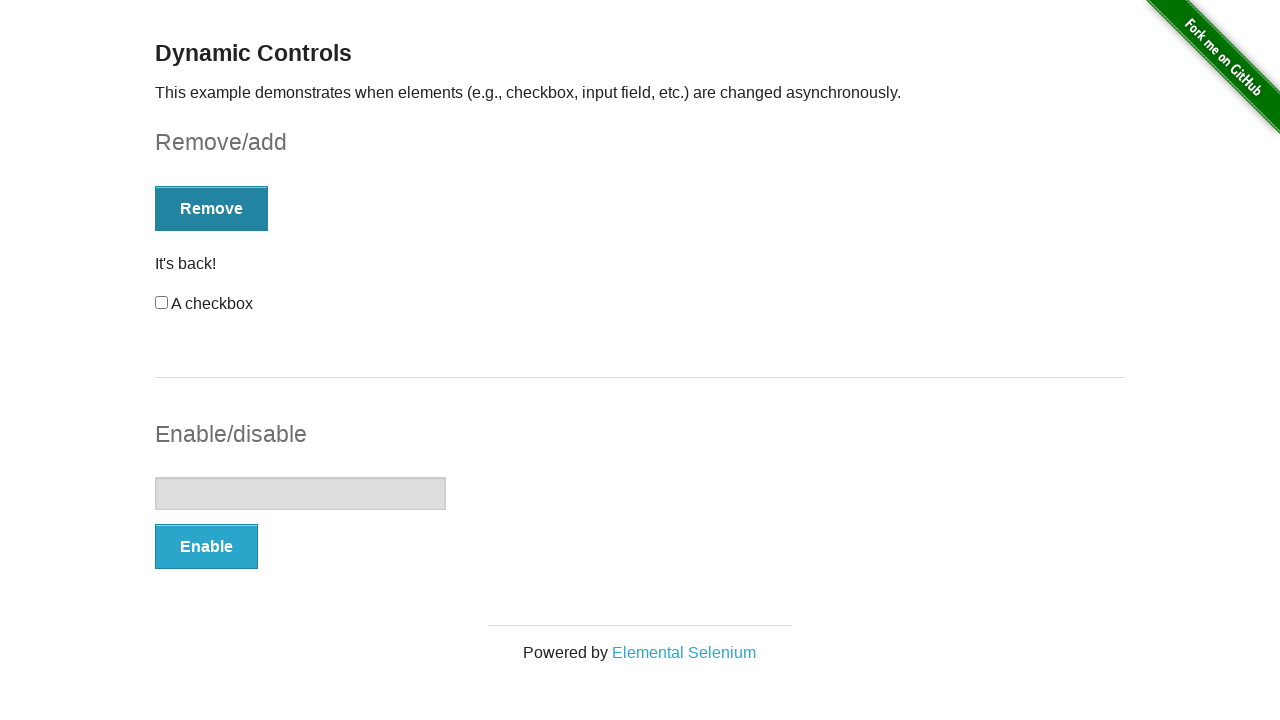

Located updated message element
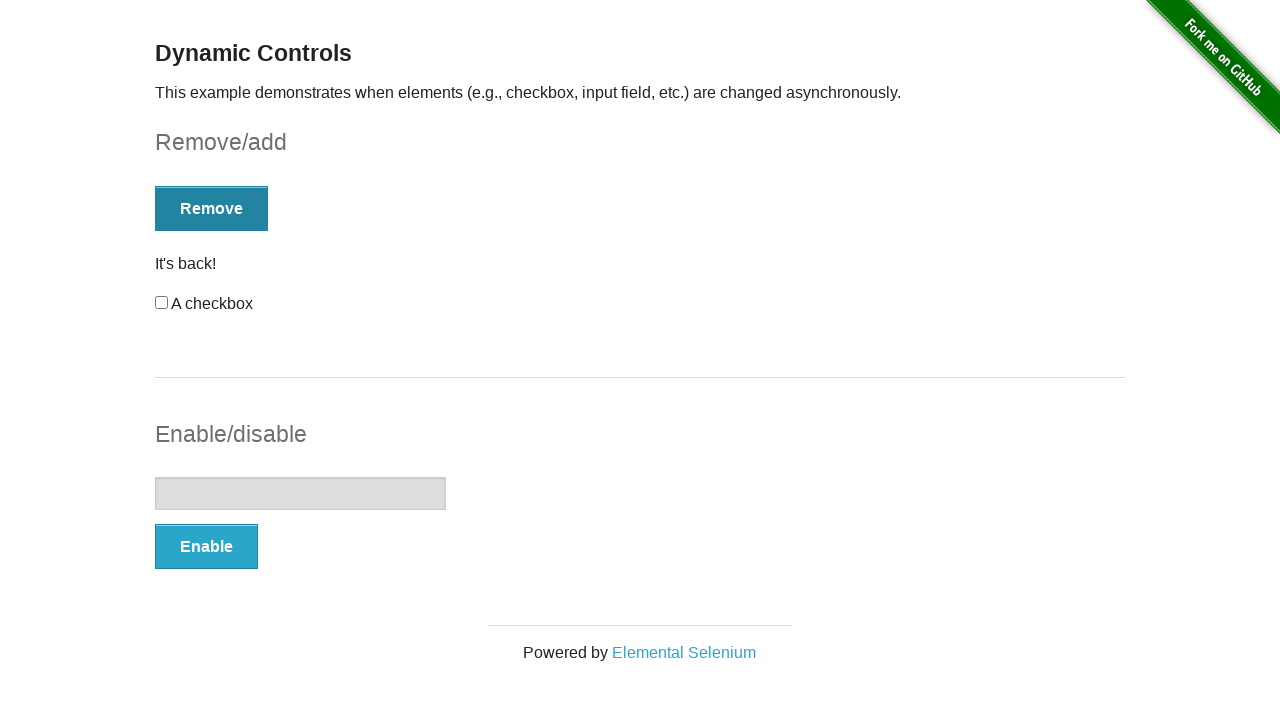

Verified message element is visible after Add button click
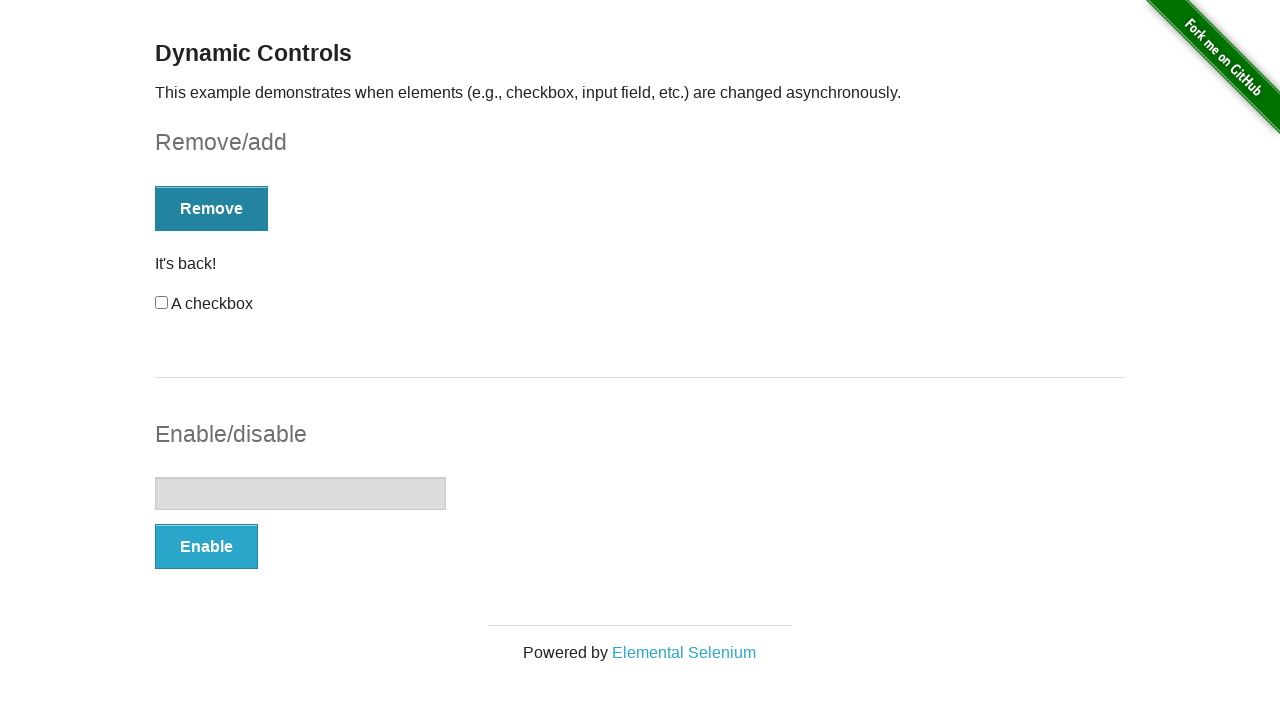

Verified 'It's back!' message is displayed
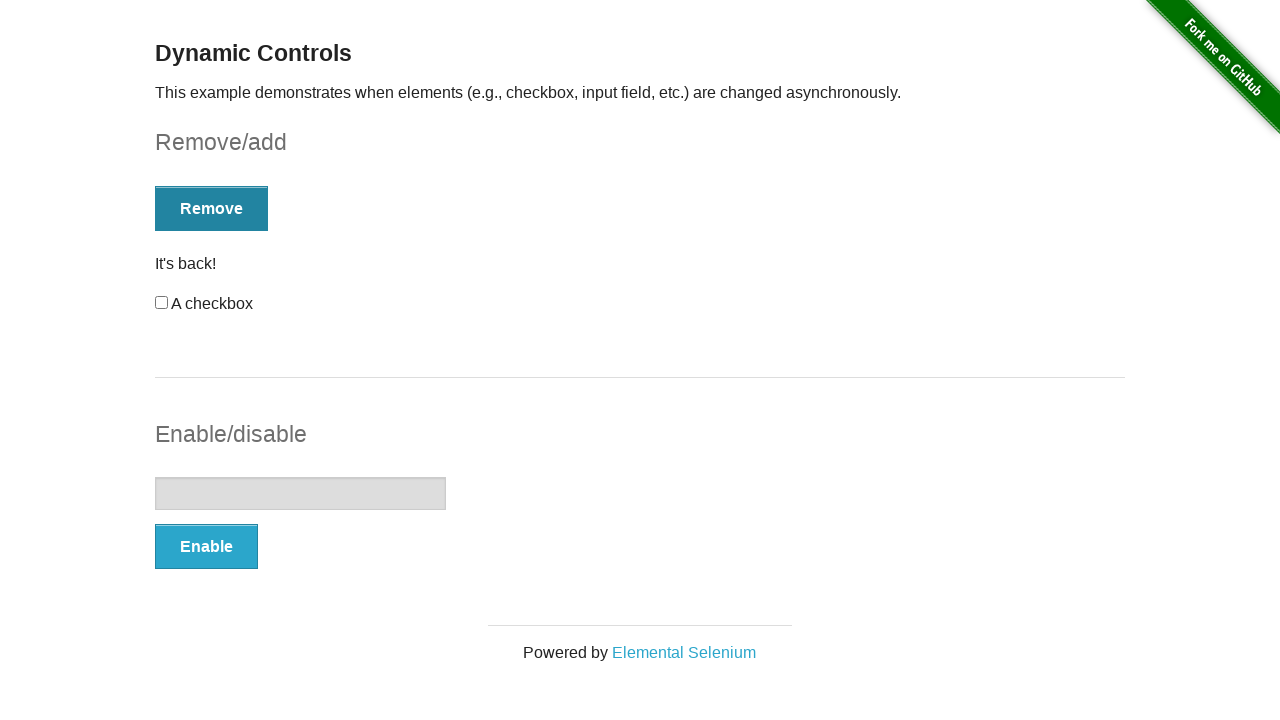

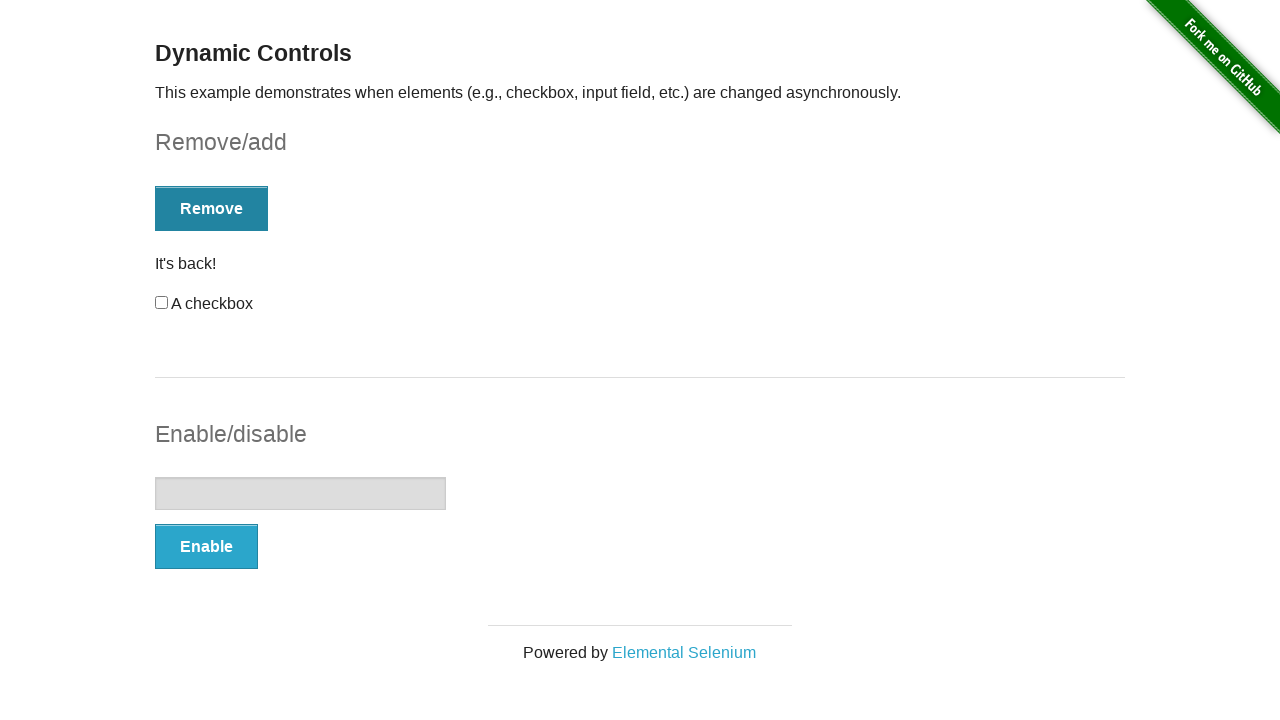